Navigates to a sitemap page and clicks on the main website link to verify navigation

Starting URL: https://www.getcalley.com/page-sitemap.xml

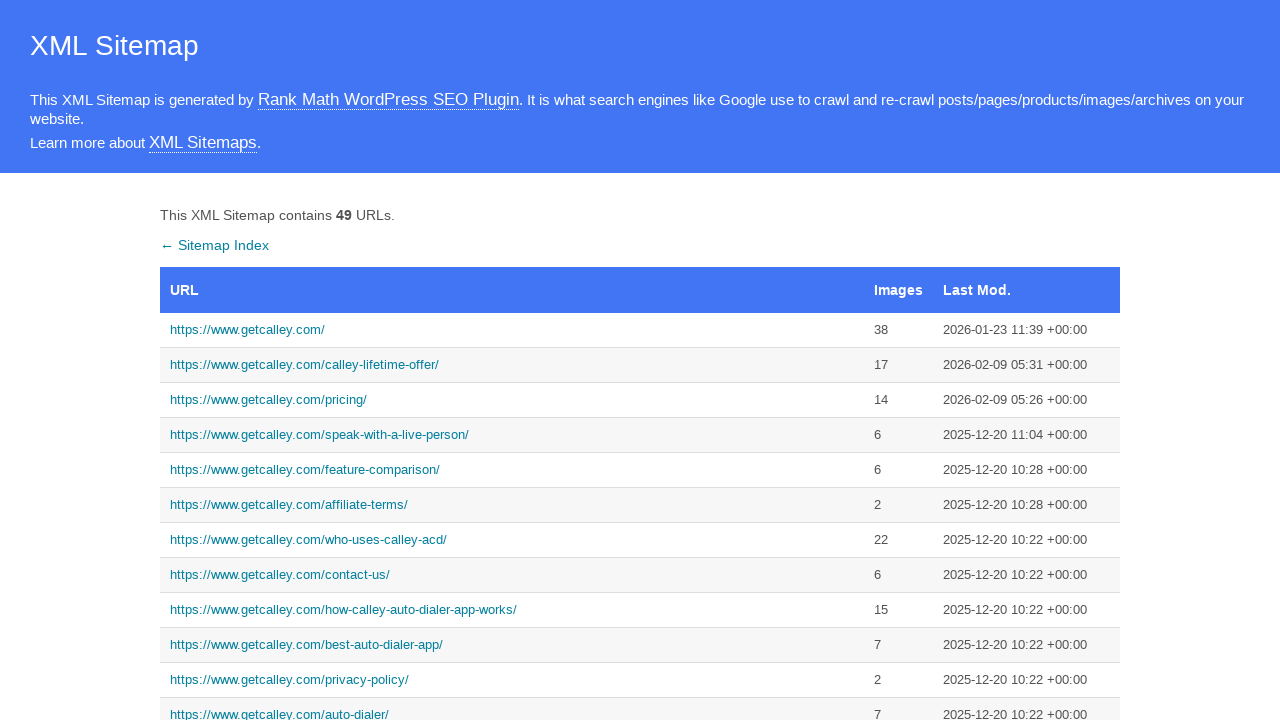

Navigated to sitemap page at https://www.getcalley.com/page-sitemap.xml
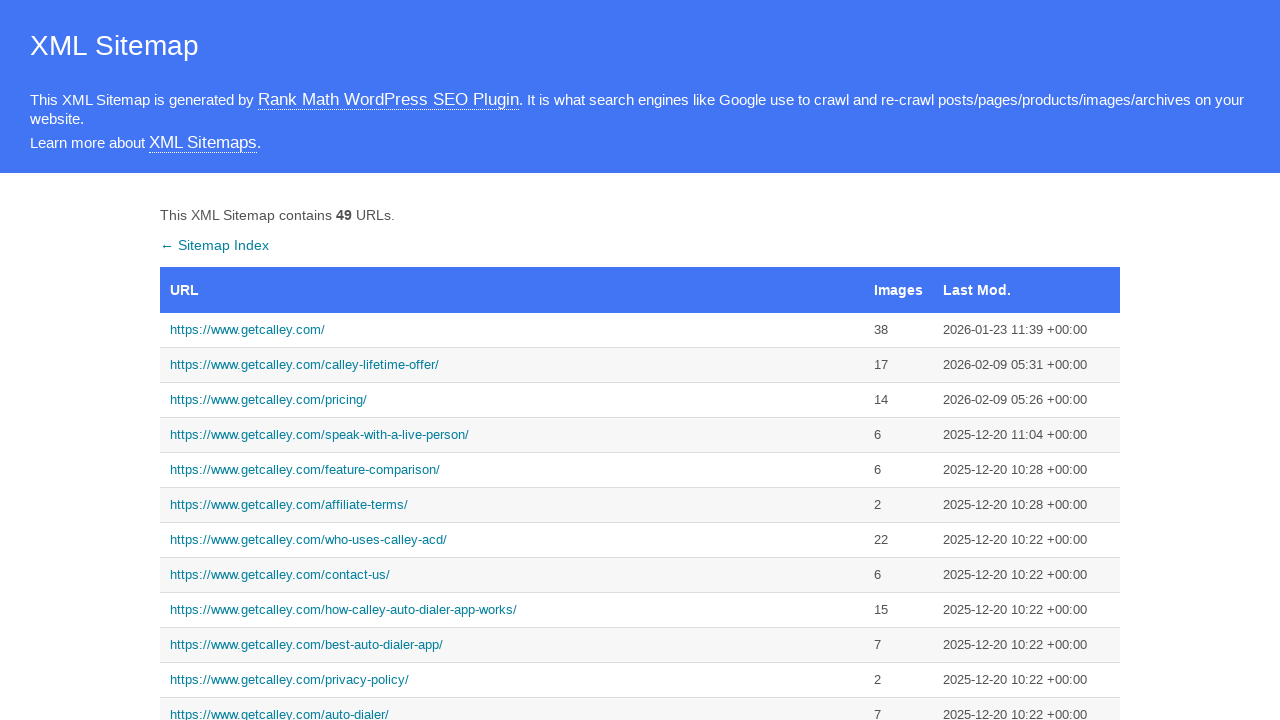

Clicked on the main website link from the sitemap at (512, 330) on a:has-text('https://www.getcalley.com/')
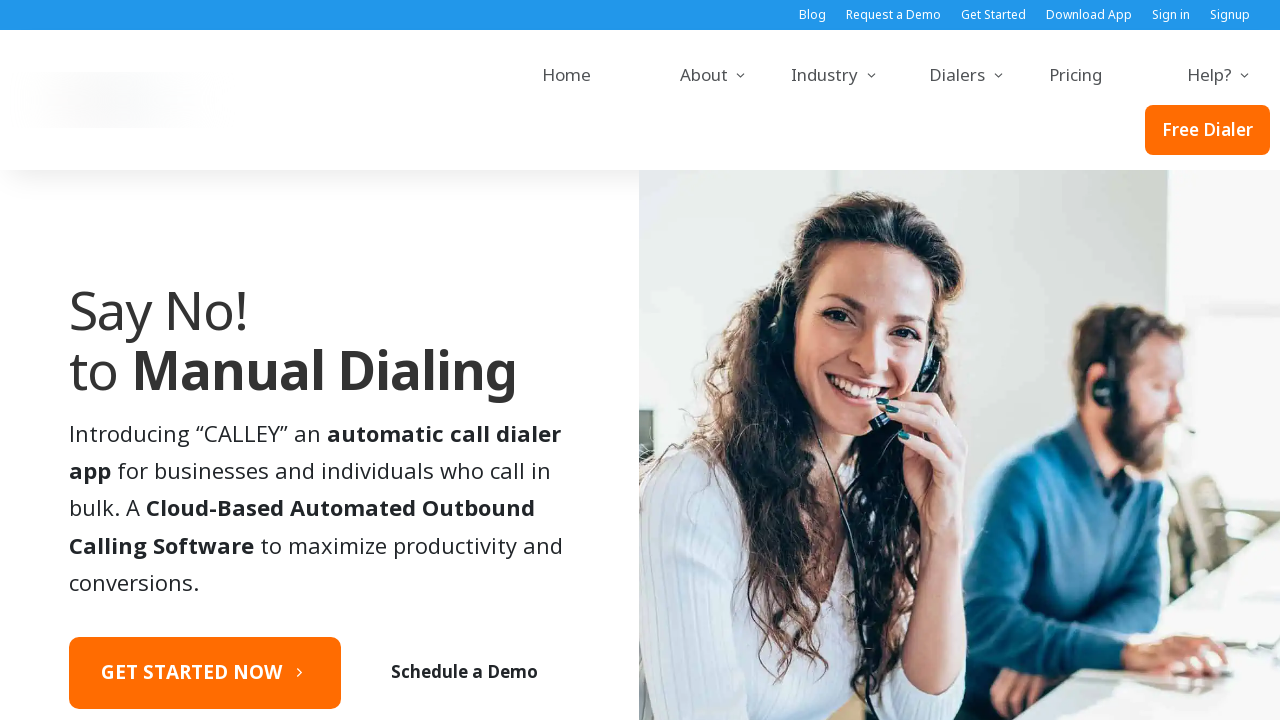

Page navigation completed and network became idle
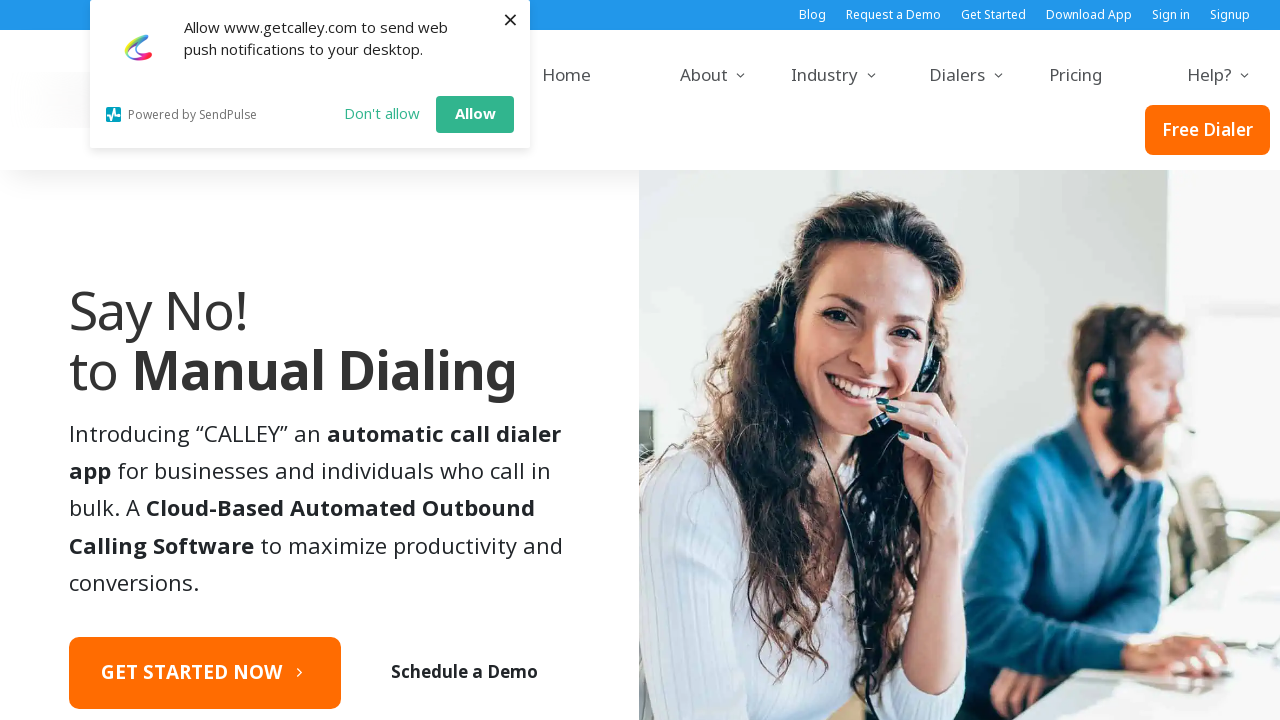

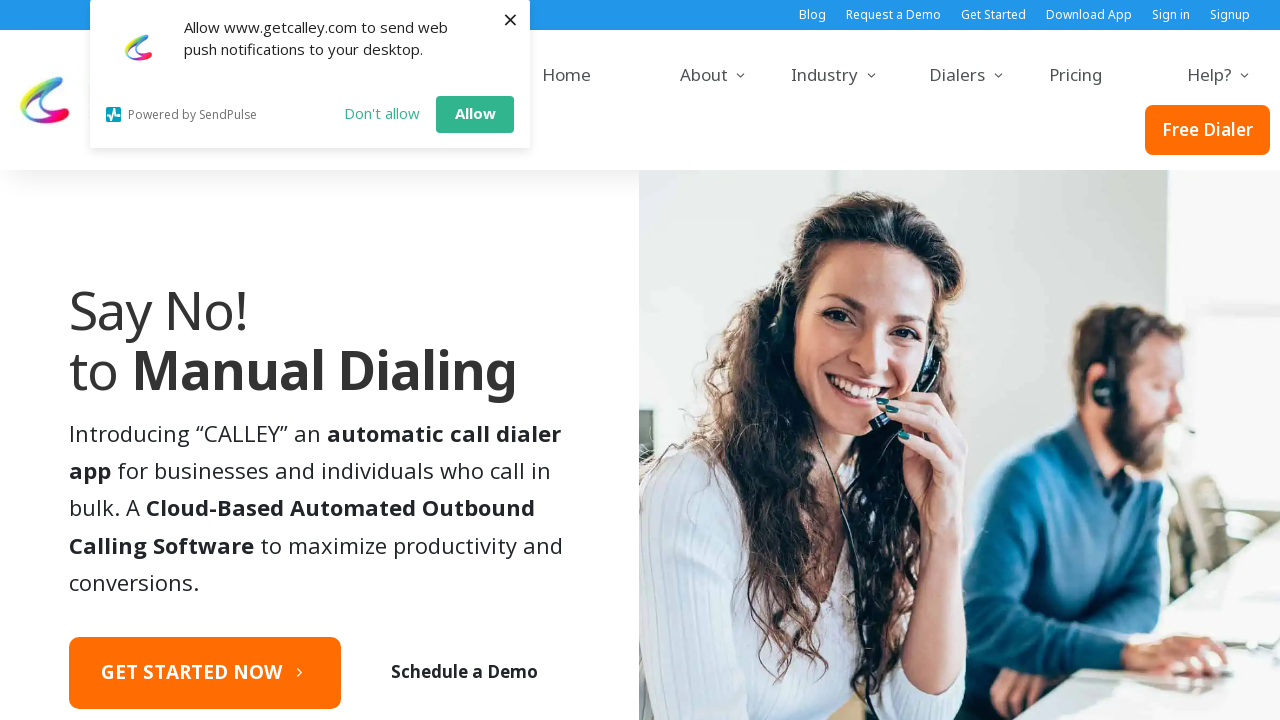